Tests handling a prompt JavaScript alert by clicking a button to trigger it, entering text, and accepting

Starting URL: https://demoqa.com/alerts

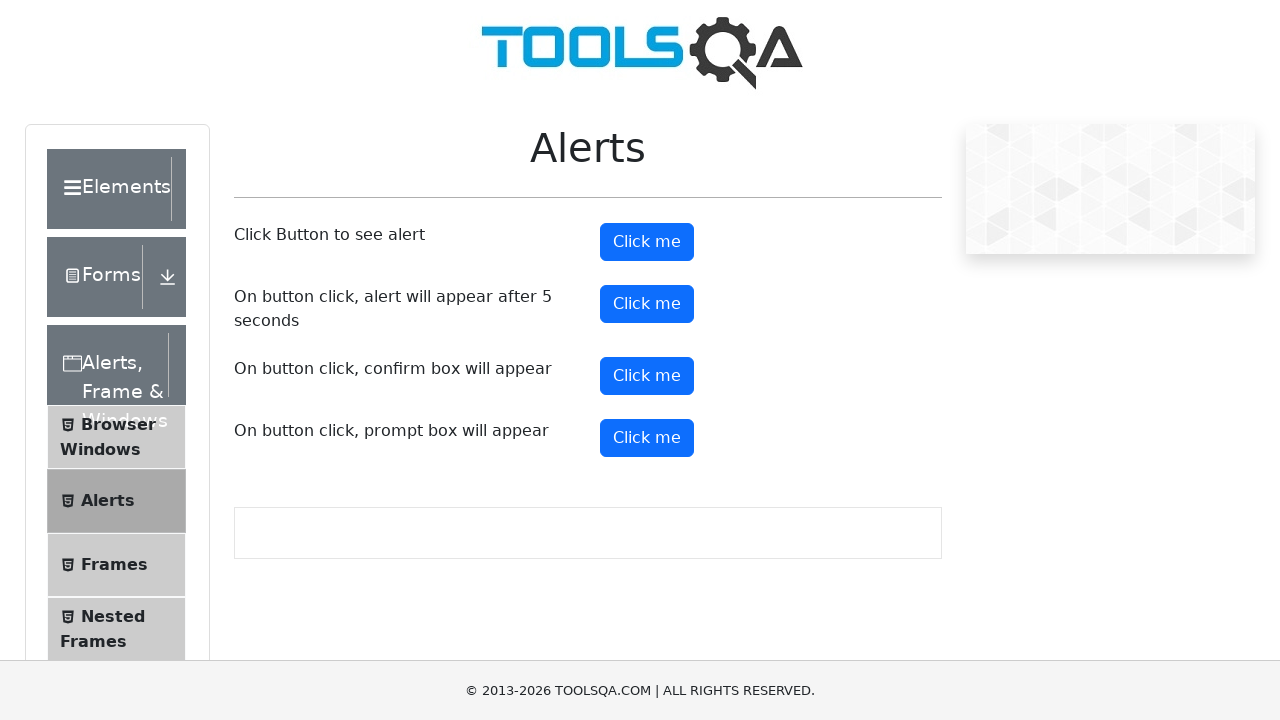

Set up dialog handler to accept prompt with text 'JohnDoe2024'
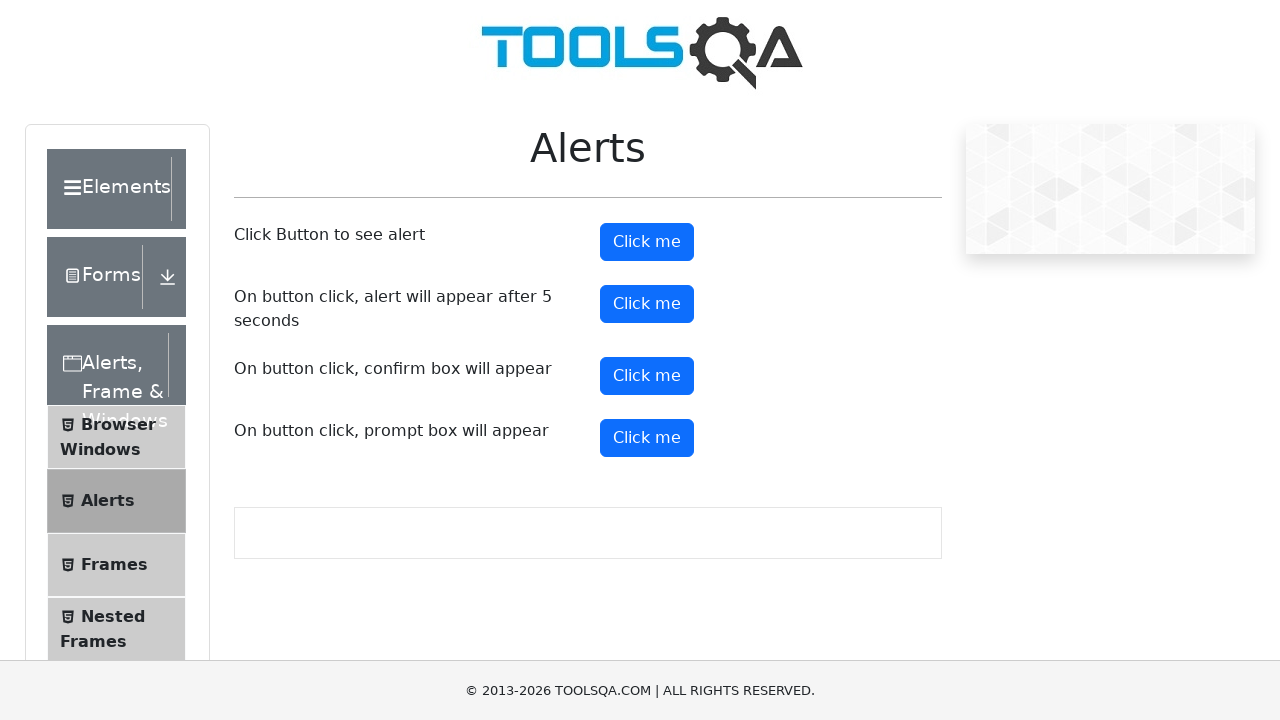

Clicked prompt alert button at (647, 438) on button#promtButton
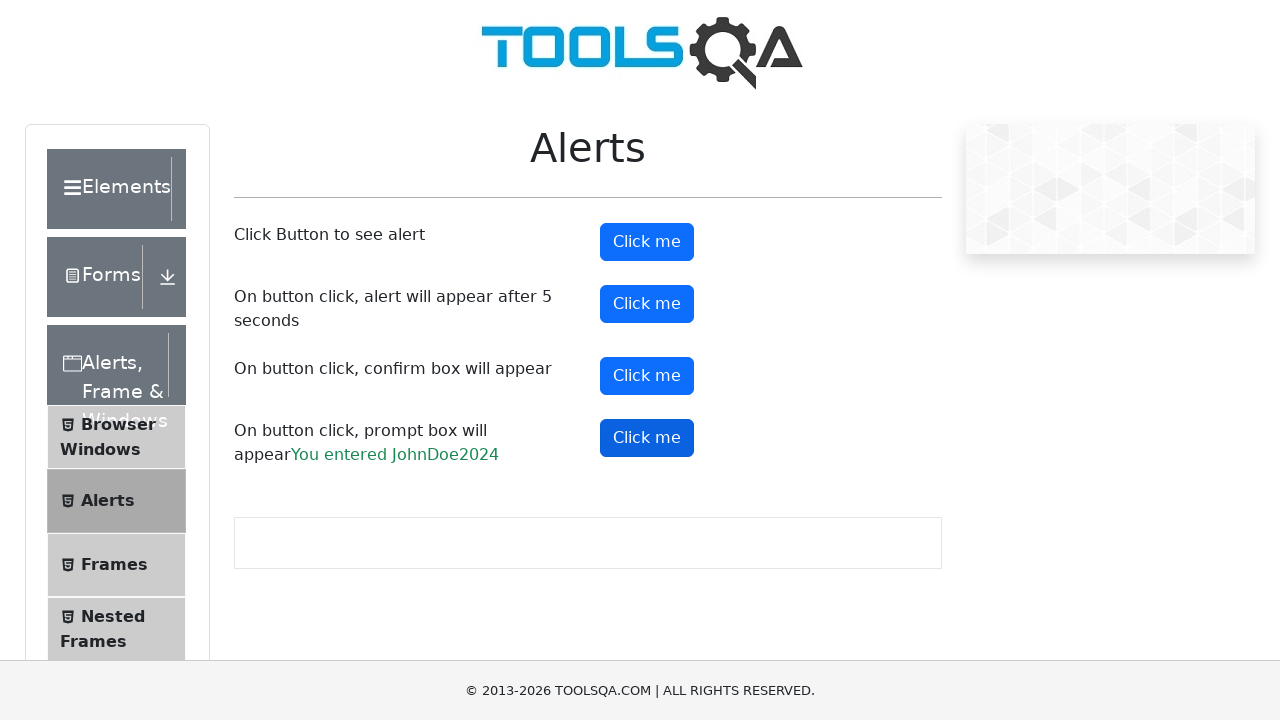

Prompt result text appeared after accepting dialog
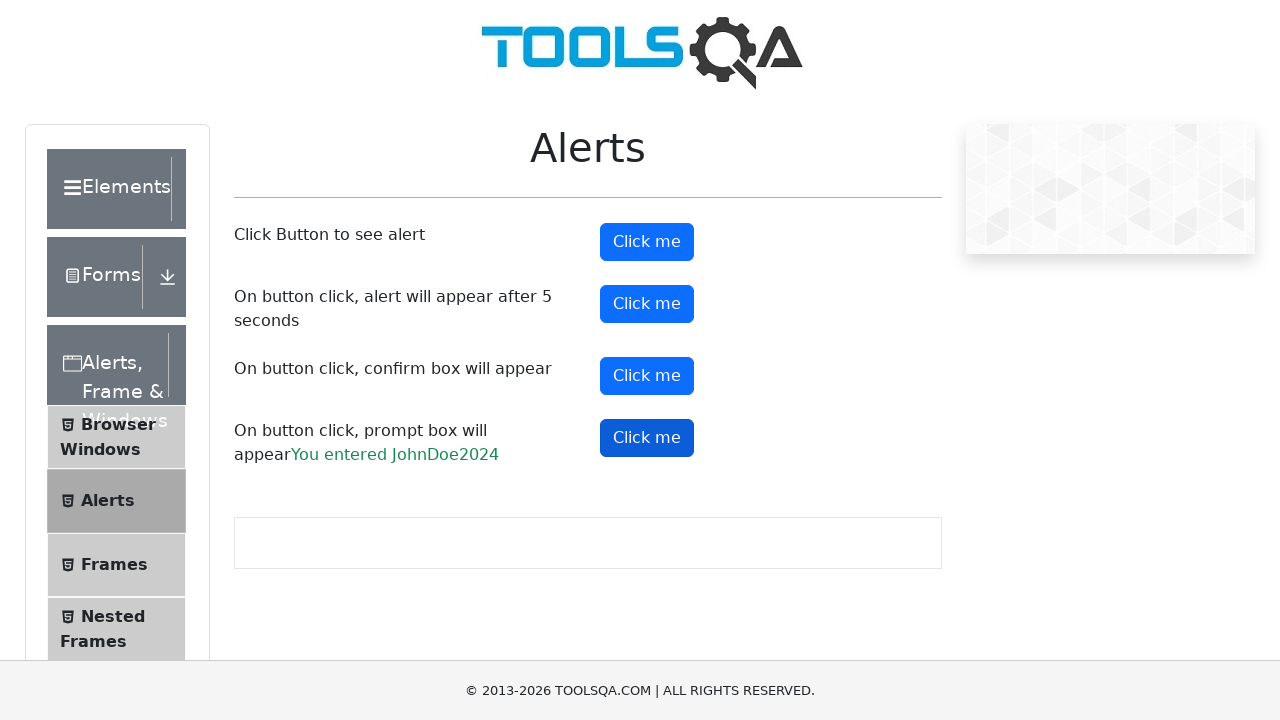

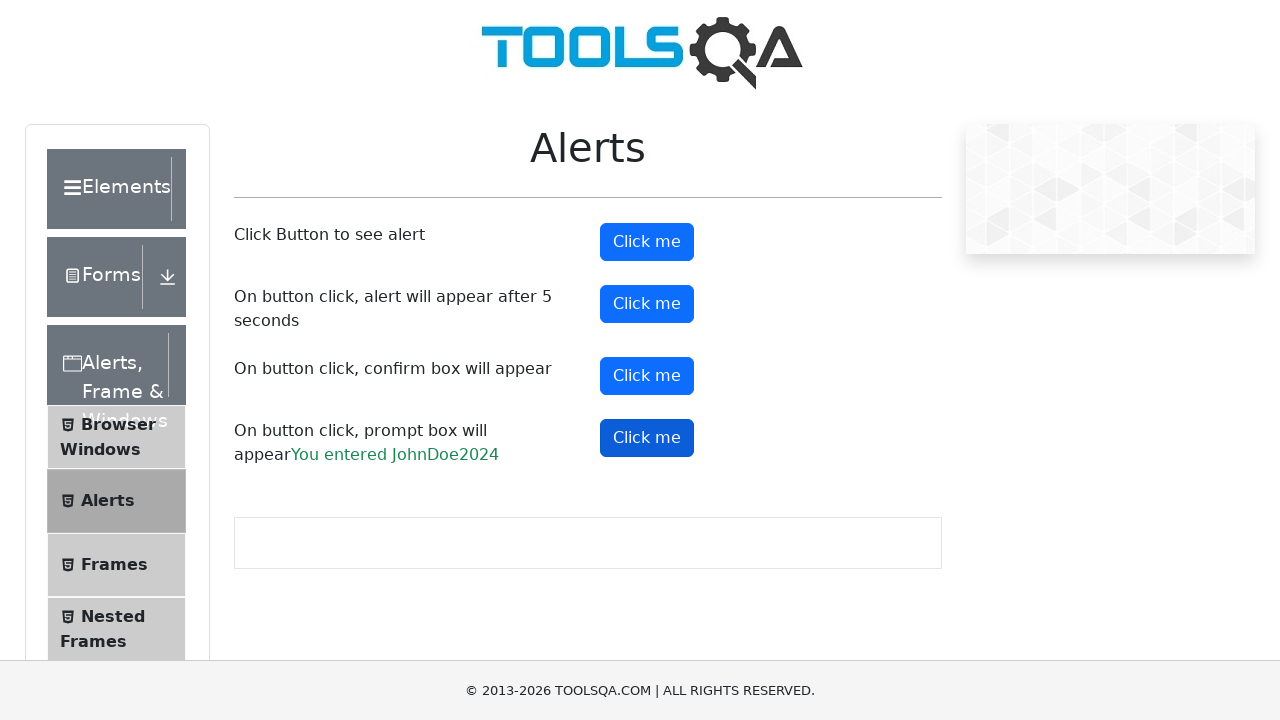